Tests dynamic control enabling on the Heroku app by clicking the Enable button and then filling in the enabled text field

Starting URL: https://the-internet.herokuapp.com/dynamic_controls

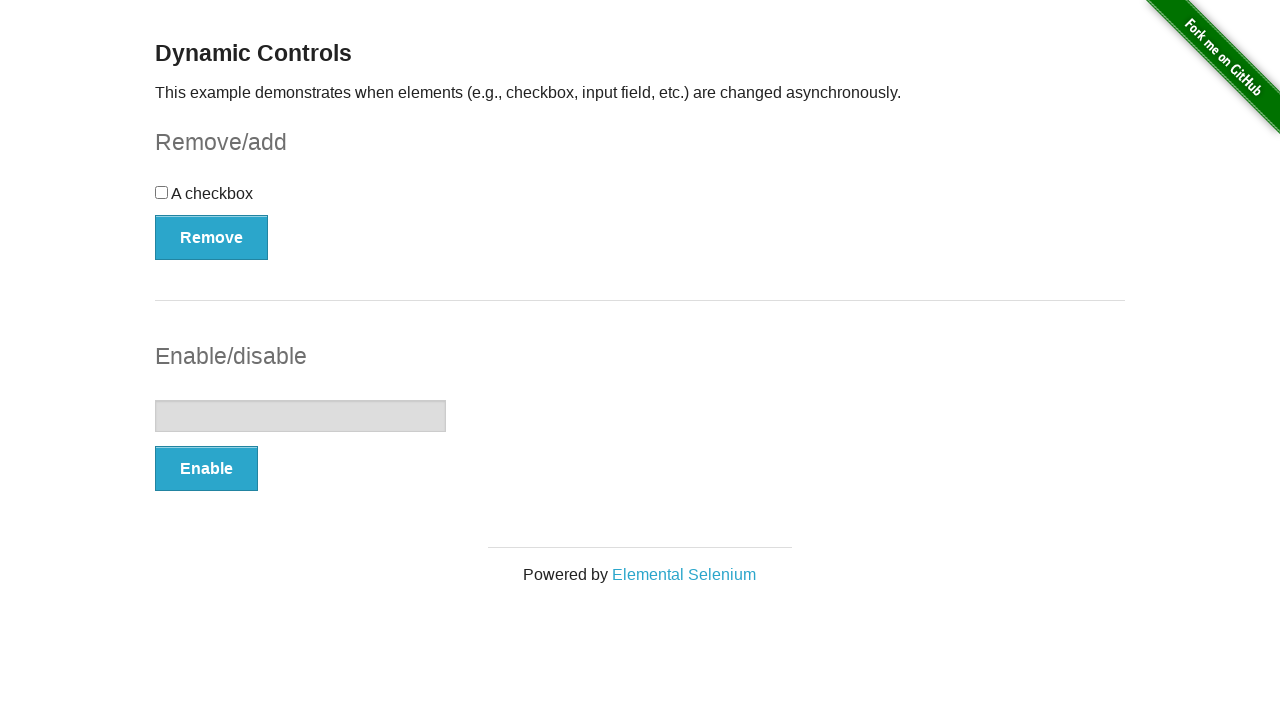

Clicked the Enable button to enable dynamic control at (206, 469) on xpath=//button[text()='Enable']
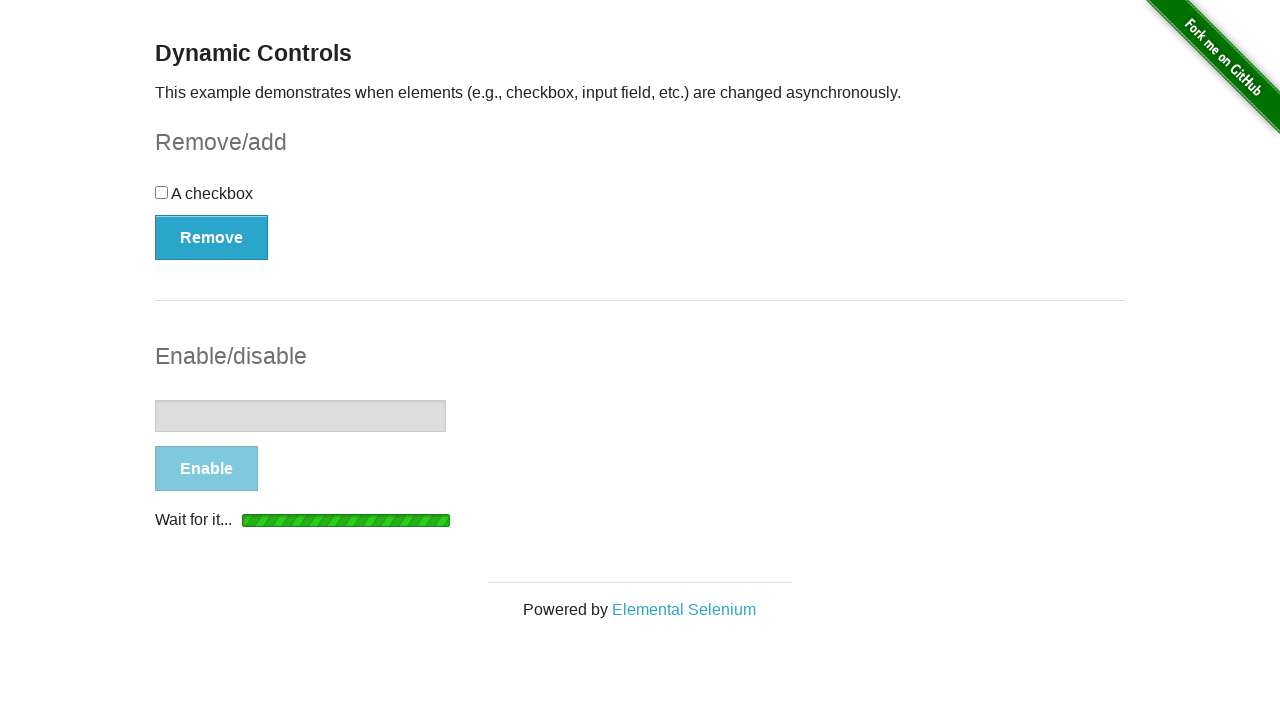

Text input field became visible
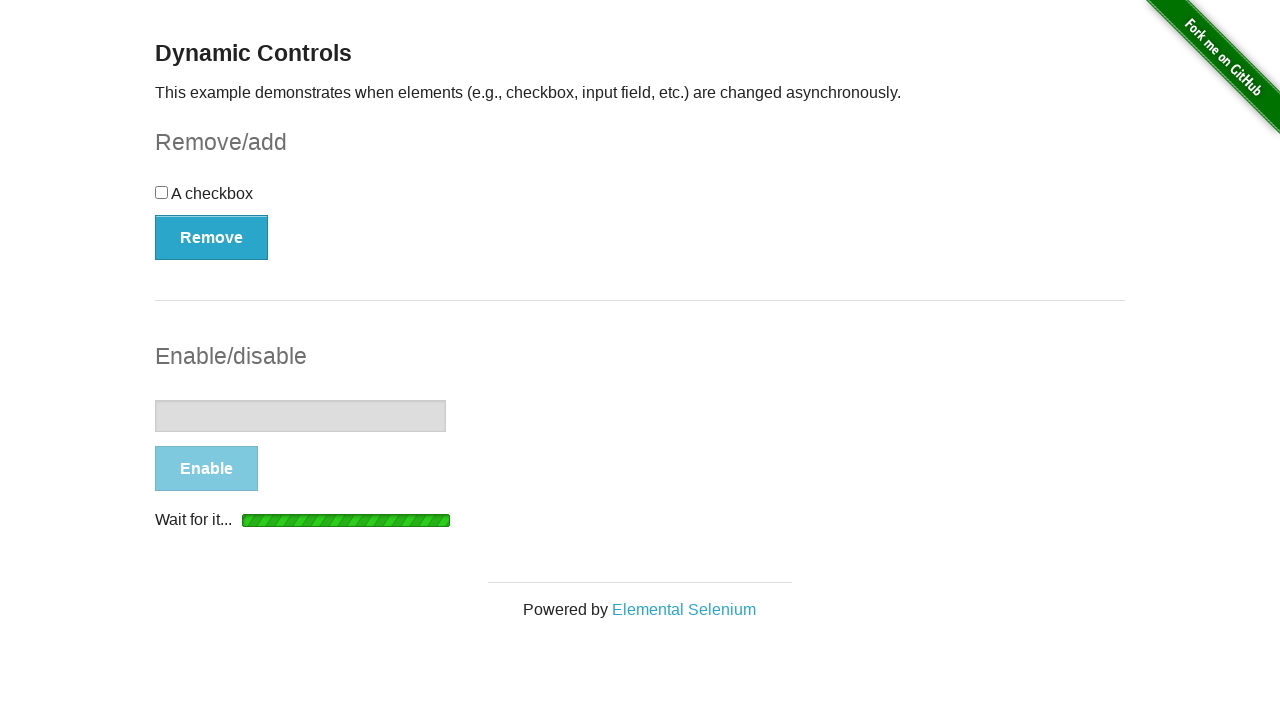

Text input field is now enabled and ready for input
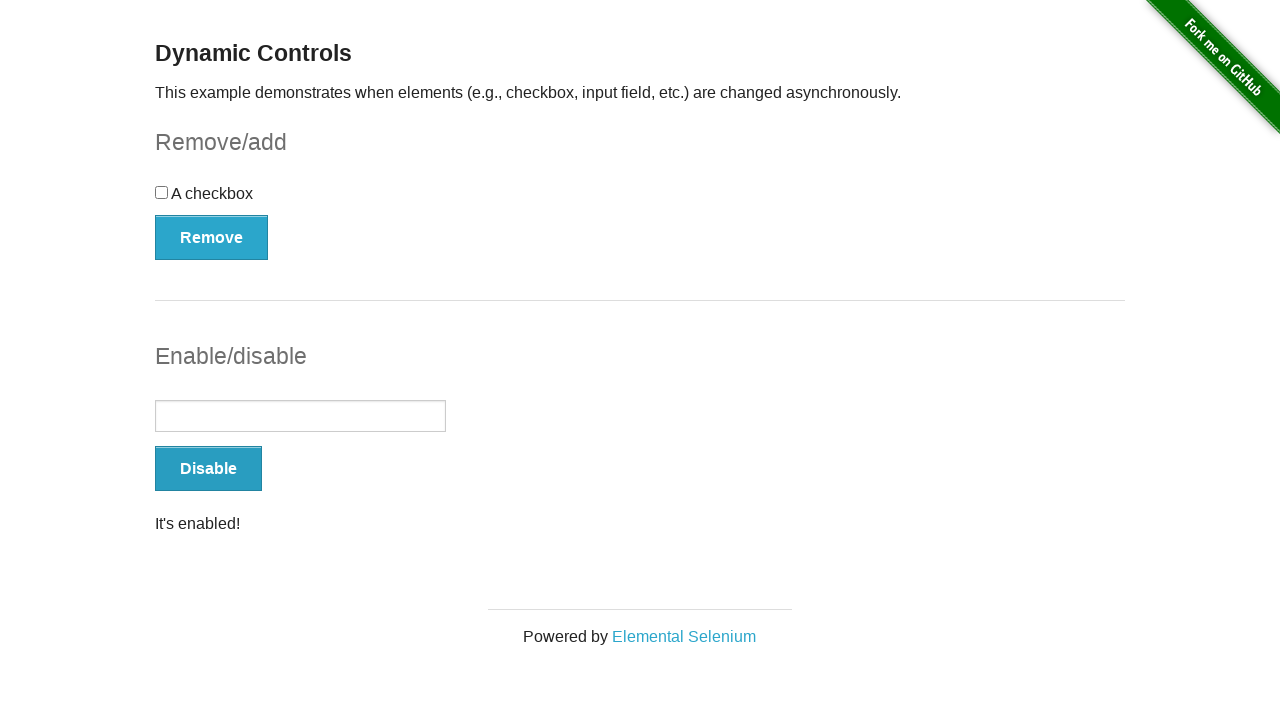

Filled the enabled text field with 'qwerty' on //input[@type='text']
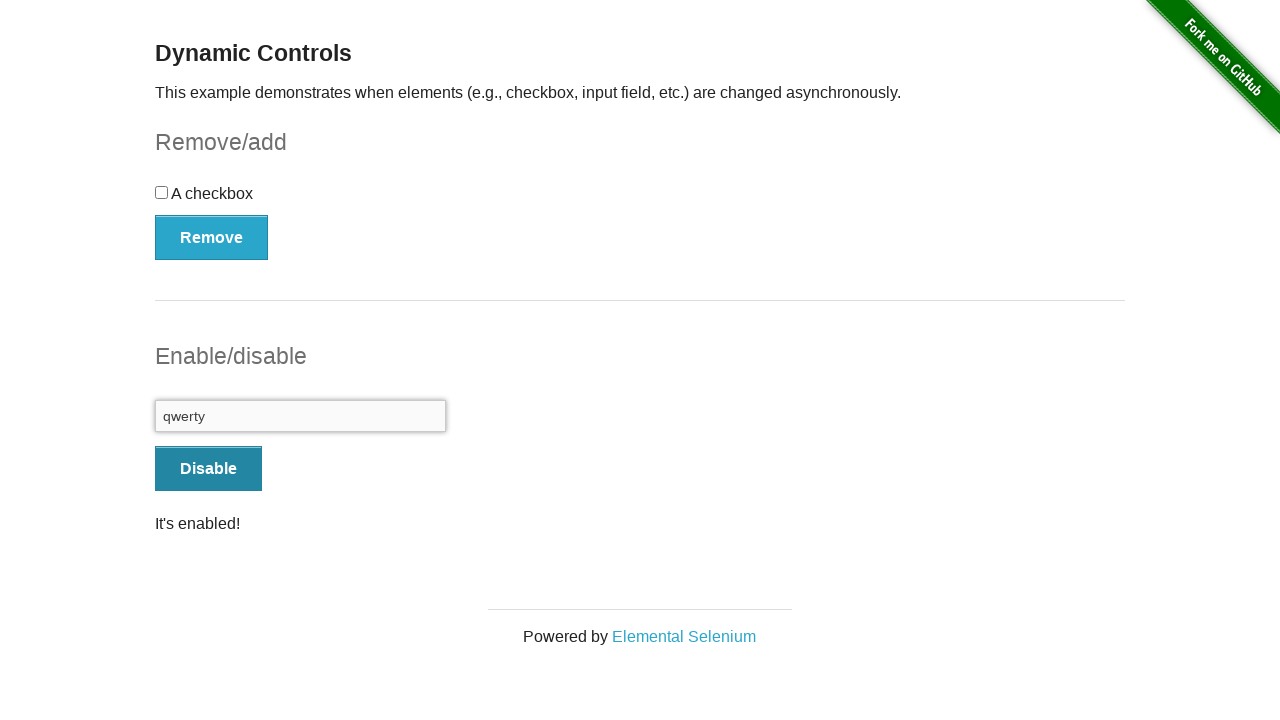

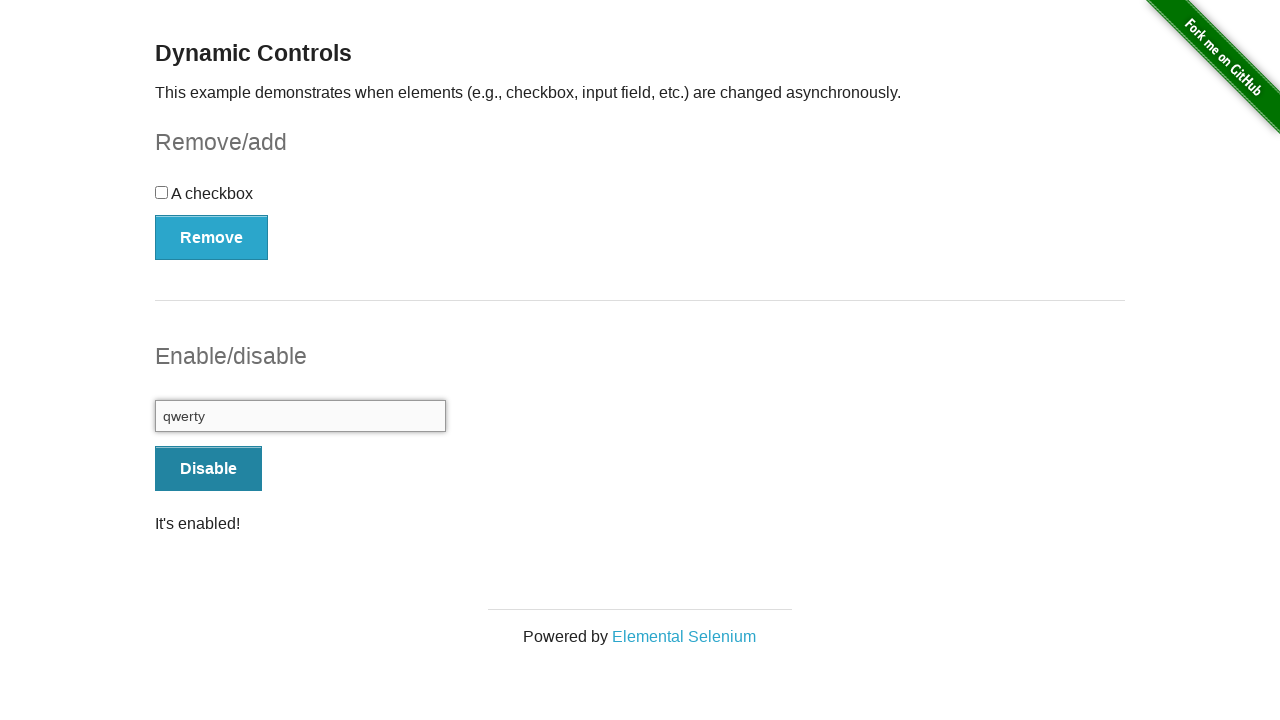